Tests JavaScript alert handling by triggering and interacting with three different types of alerts: simple alert, confirmation dialog, and prompt dialog

Starting URL: http://the-internet.herokuapp.com/javascript_alerts

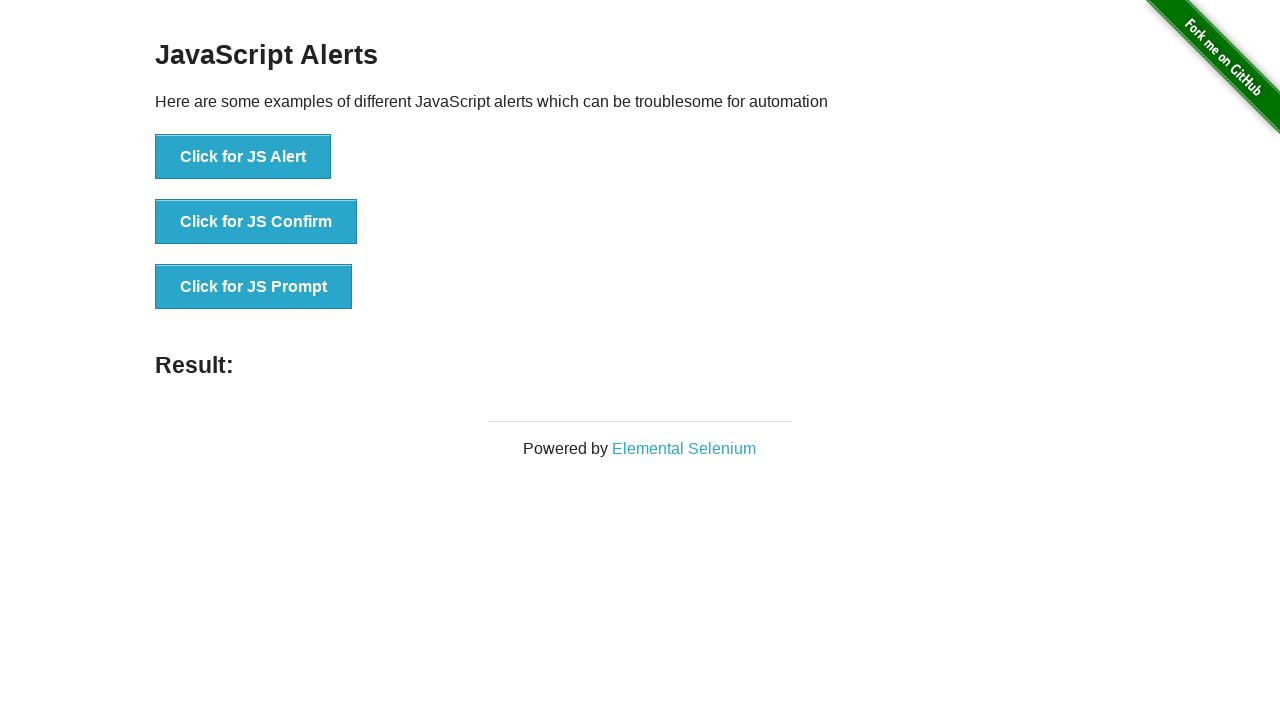

Clicked button to trigger JavaScript alert at (243, 157) on xpath=//button[text()='Click for JS Alert']
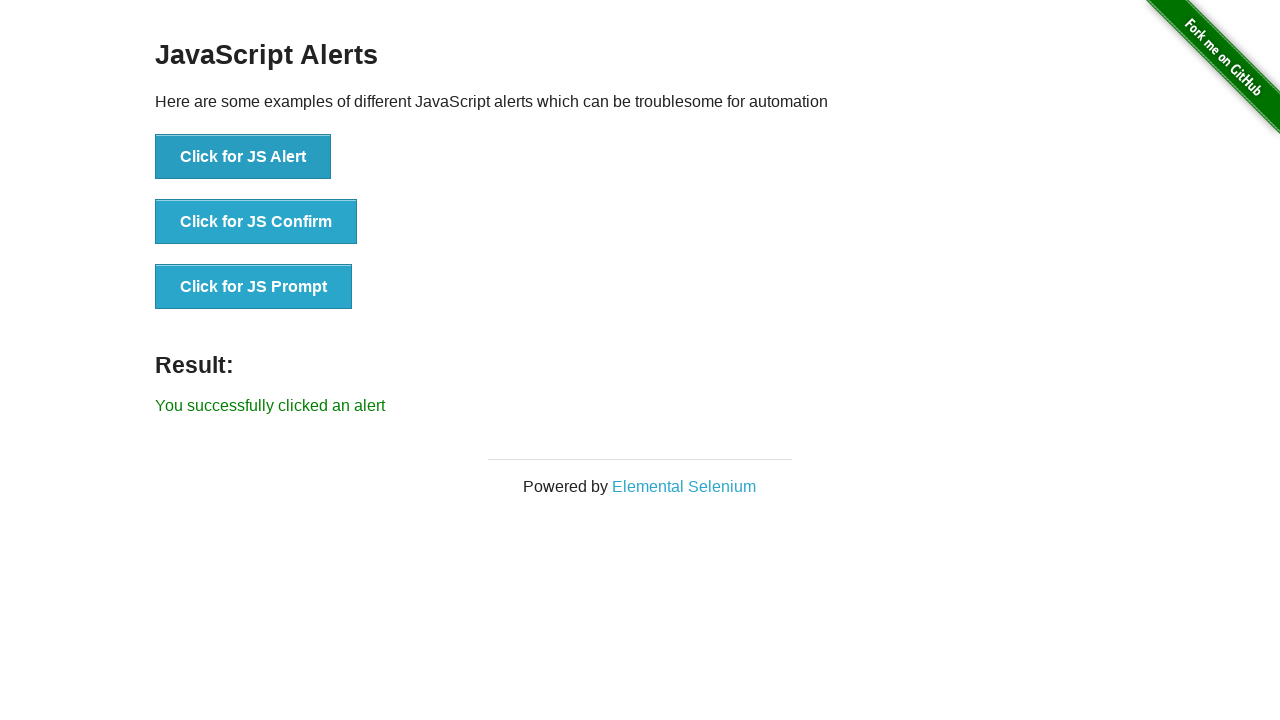

Set up dialog handler to accept alerts
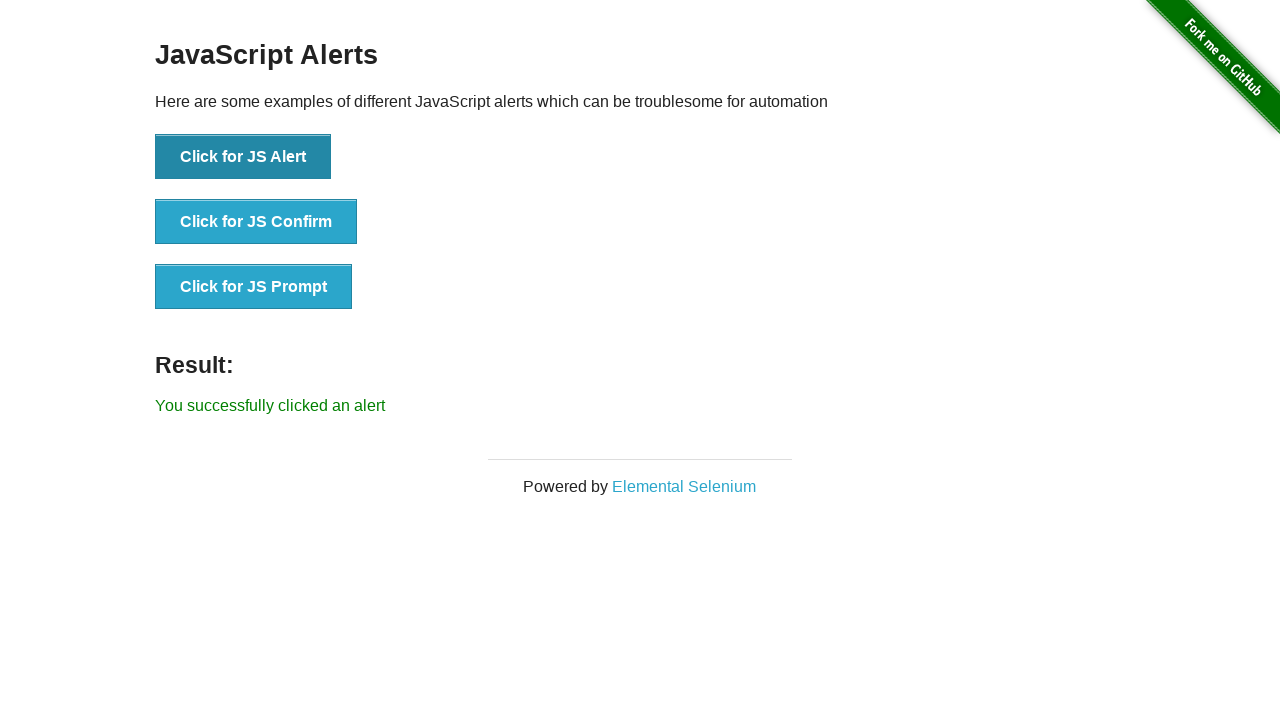

Clicked button to trigger confirmation dialog at (256, 222) on xpath=//button[text()='Click for JS Confirm']
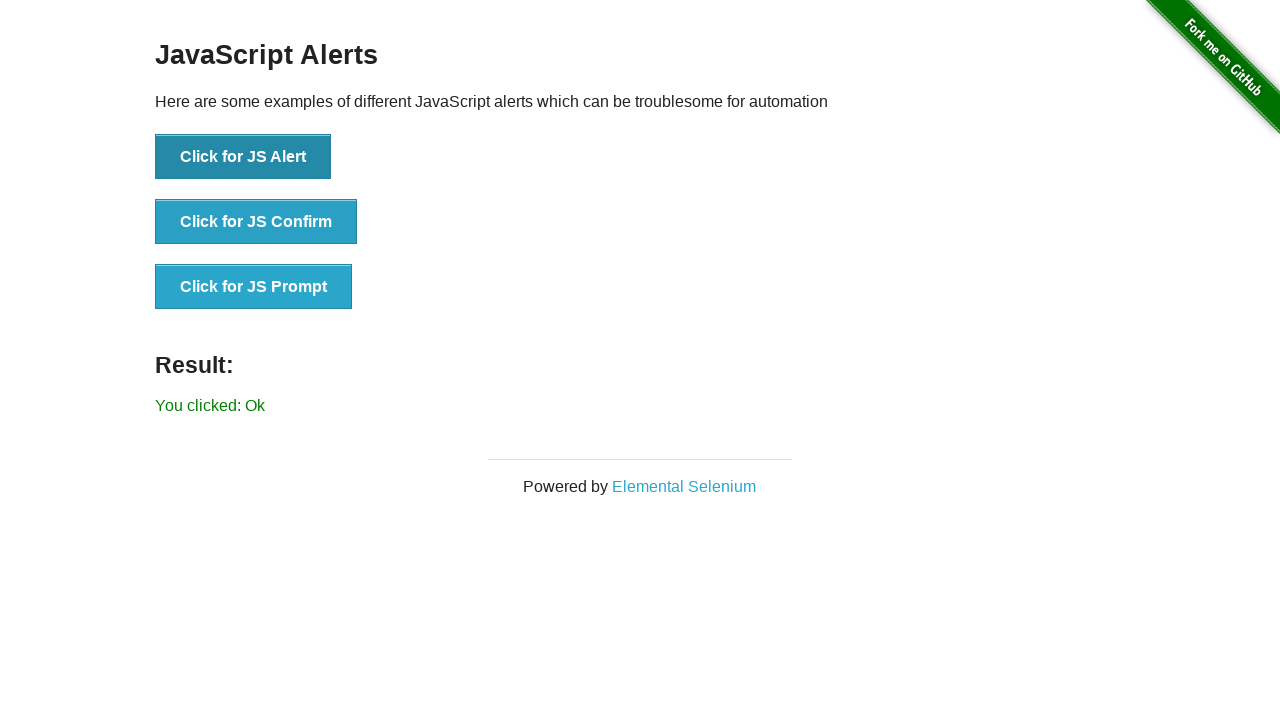

Clicked button to trigger prompt dialog at (254, 287) on xpath=//button[text()='Click for JS Prompt']
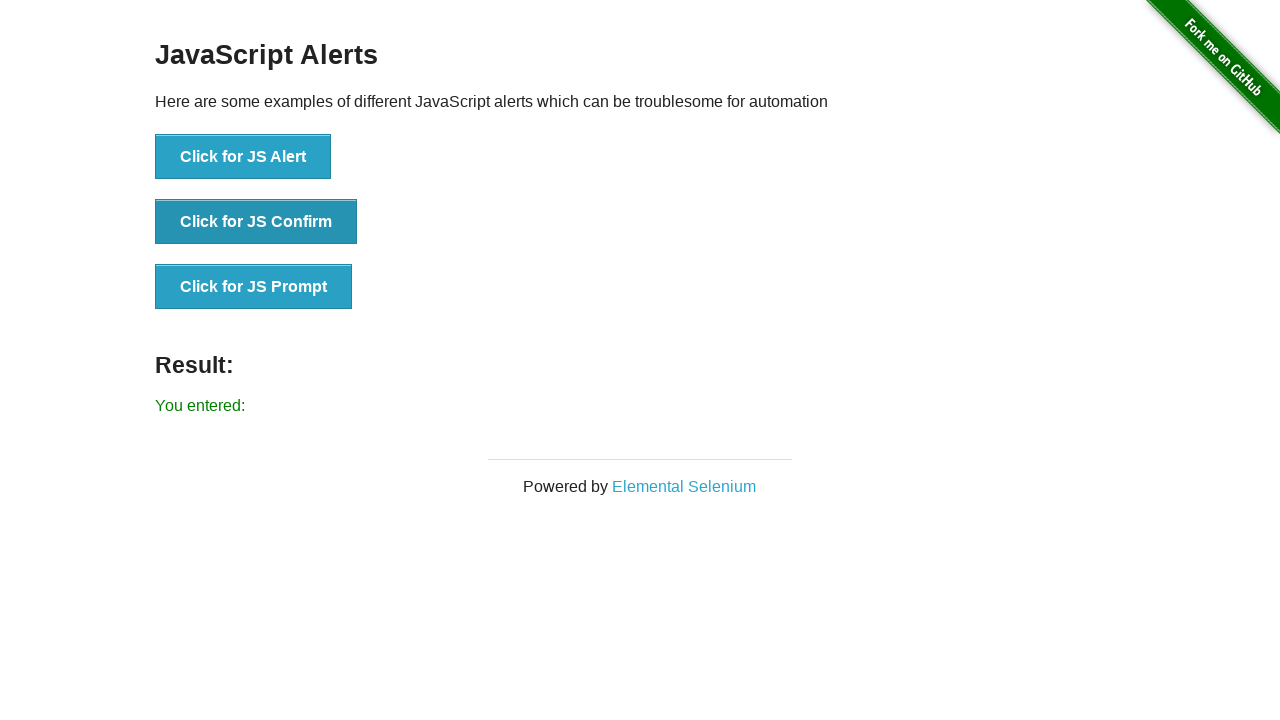

Set up dialog handler to accept prompt with text 'Testing........'
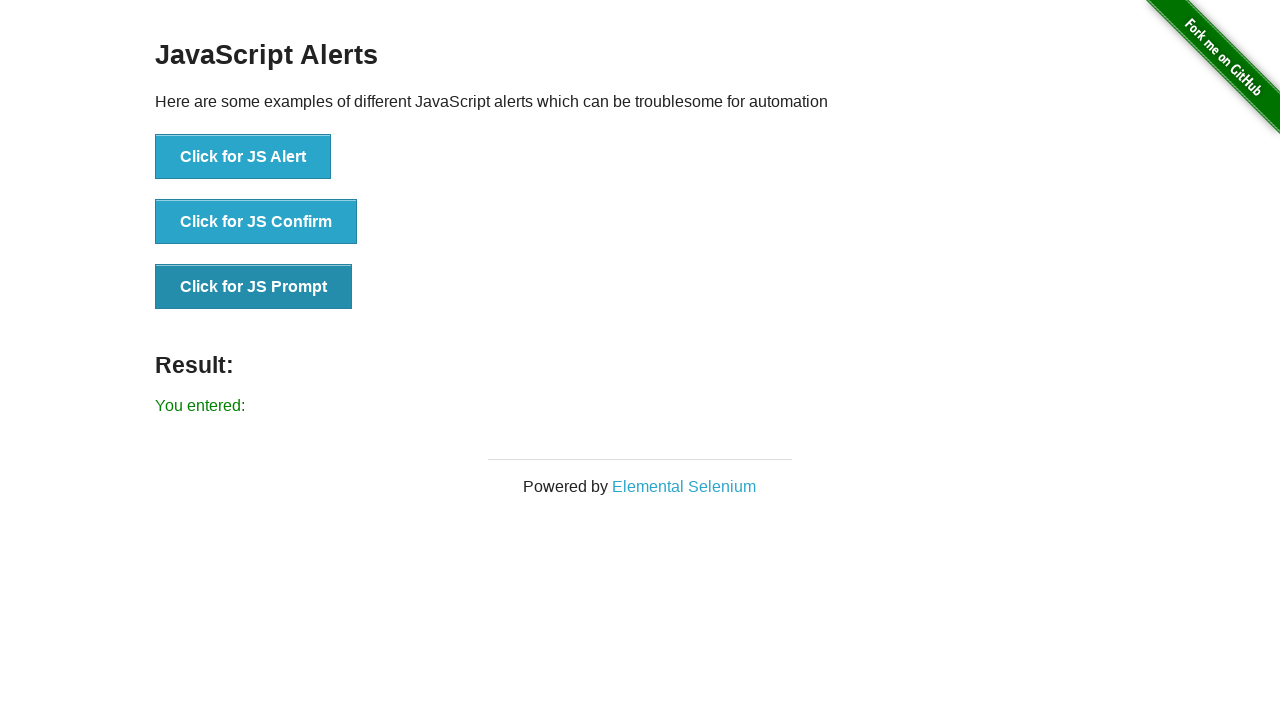

Executed micro-task to ensure dialog handler is registered
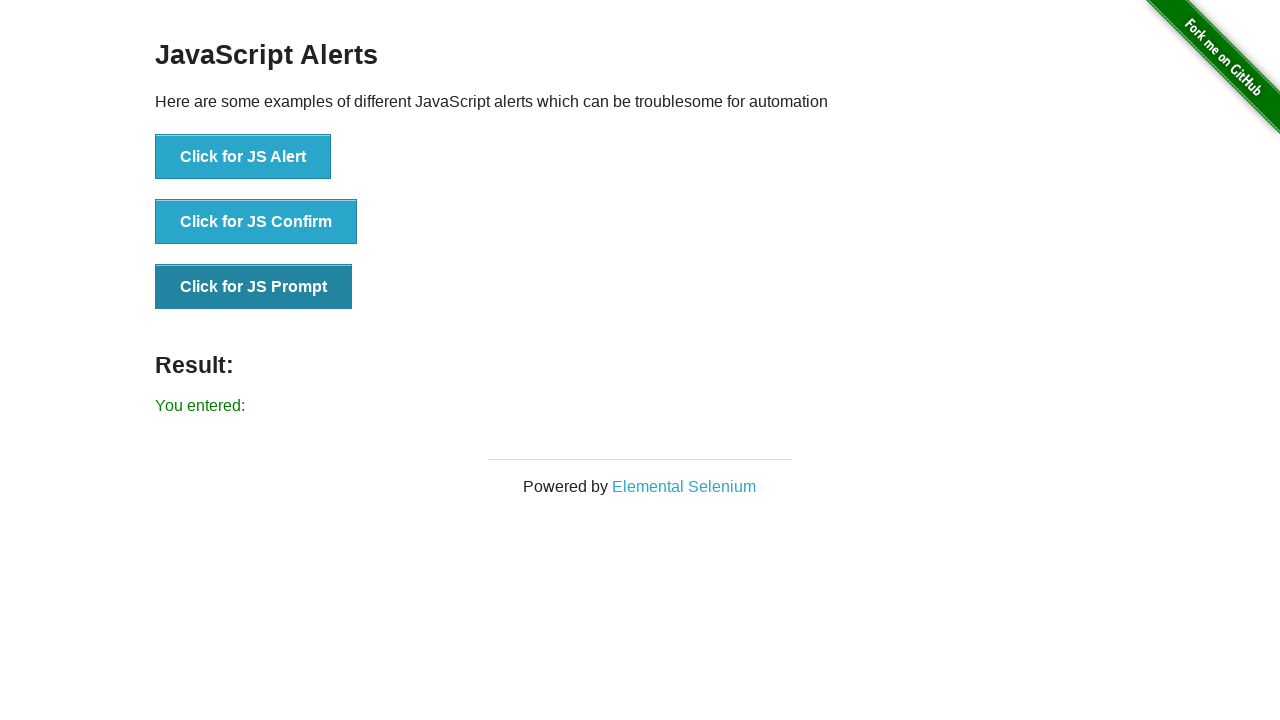

Re-triggered prompt dialog button with handler ready at (254, 287) on xpath=//button[text()='Click for JS Prompt']
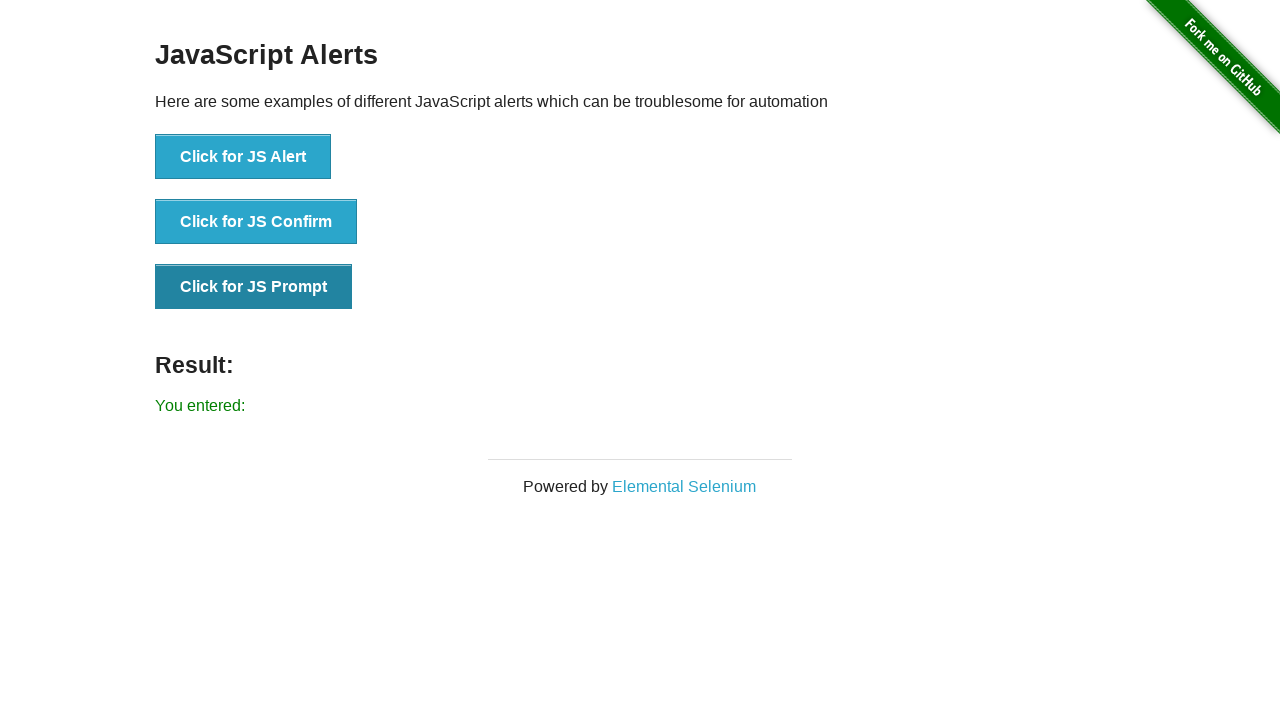

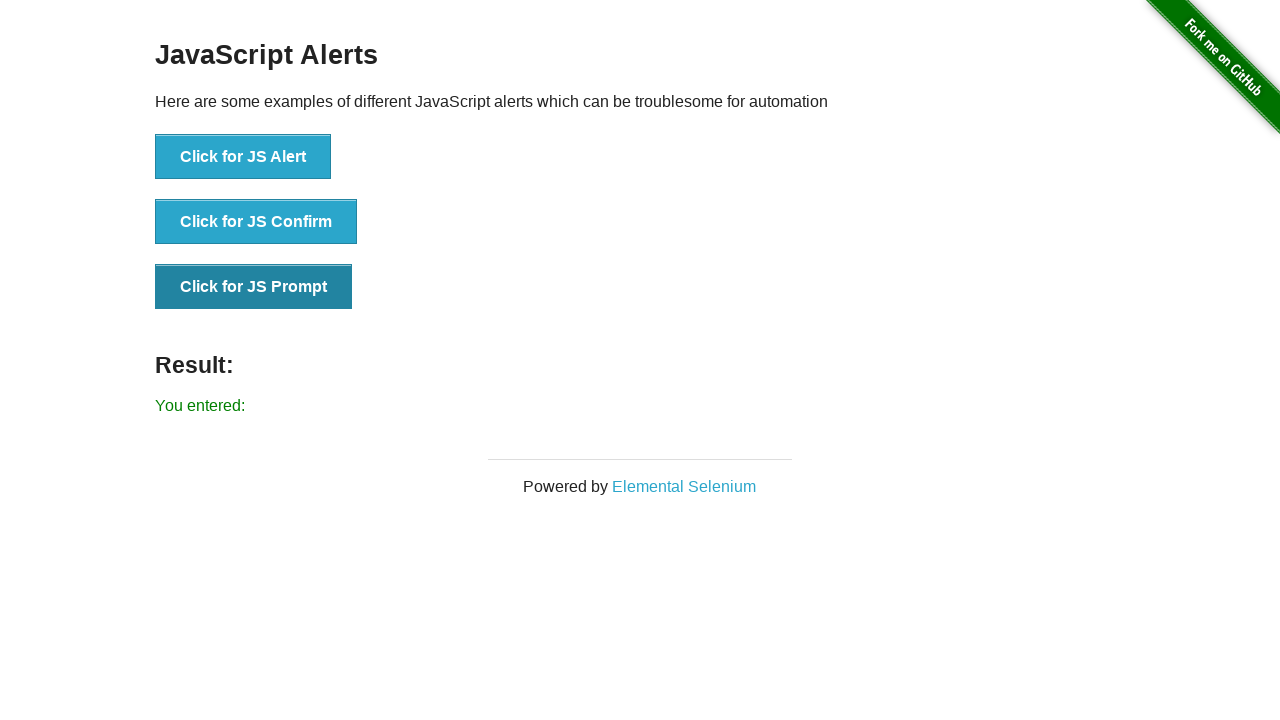